Tests table sorting functionality by clicking on a column header and verifying the sort order

Starting URL: https://rahulshettyacademy.com/seleniumPractise/#/offers

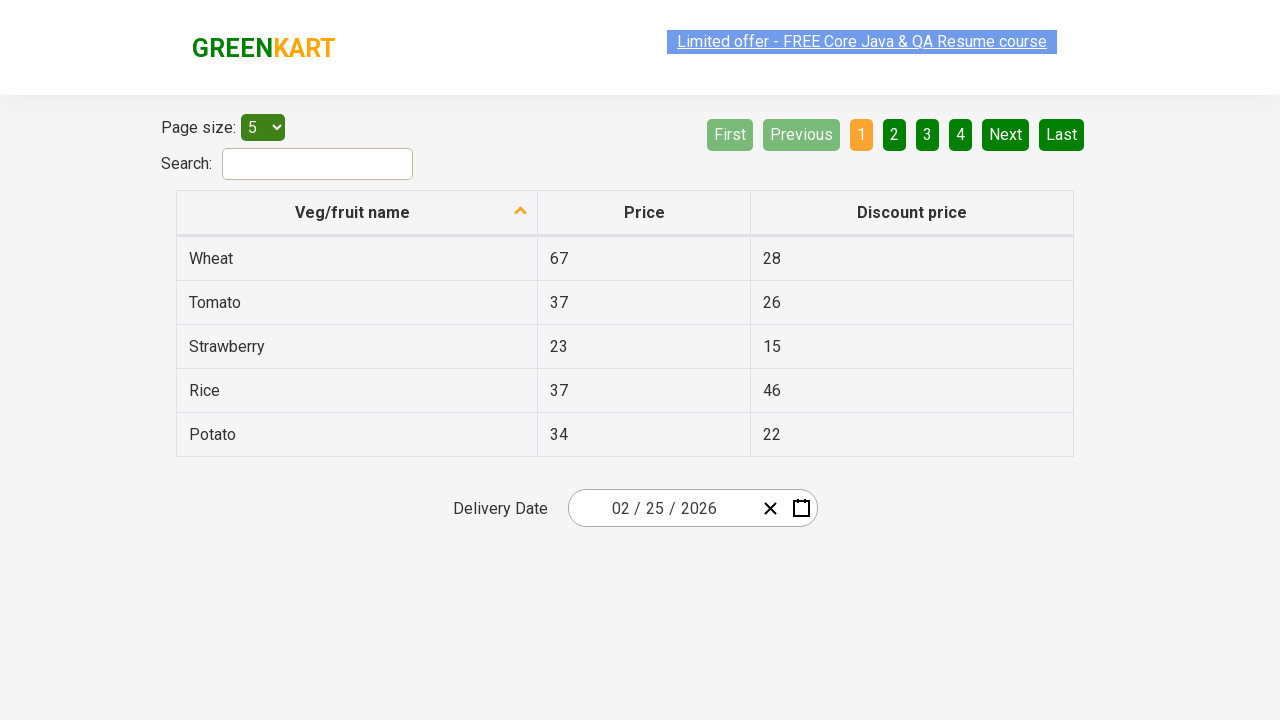

Clicked first column header to sort table at (357, 213) on xpath=//tr/th[1]
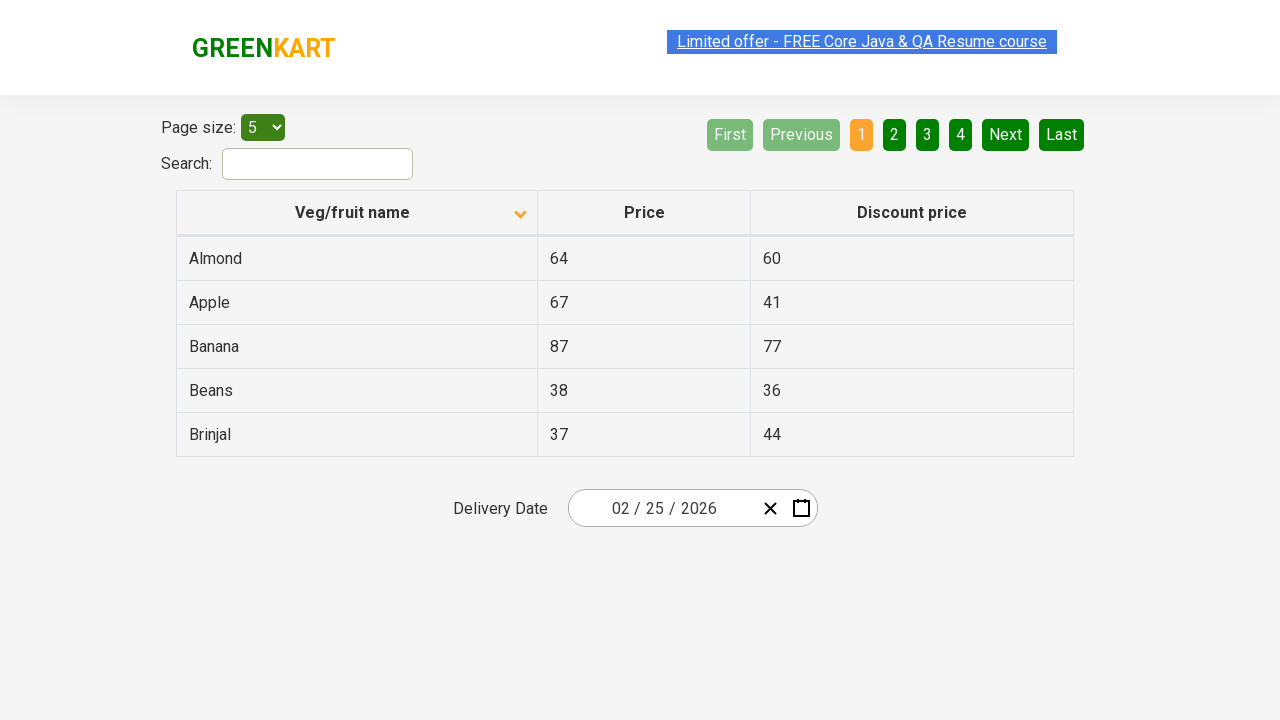

Waited for table to be sorted
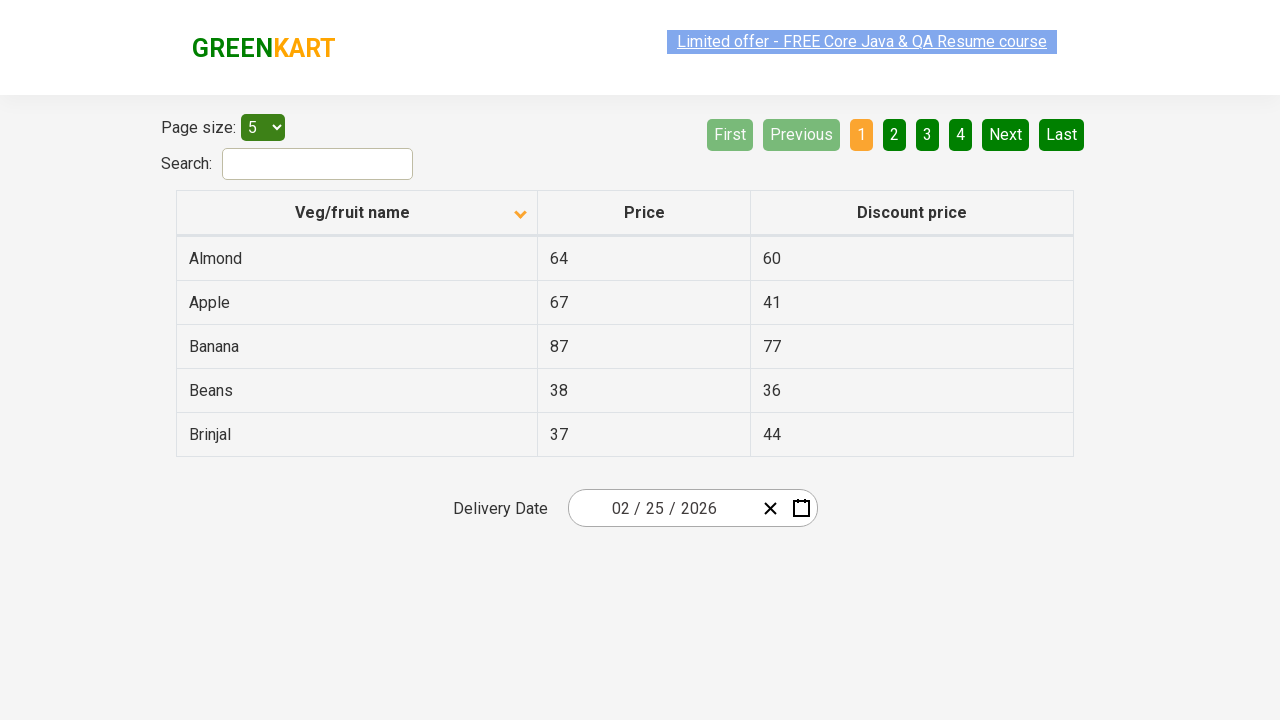

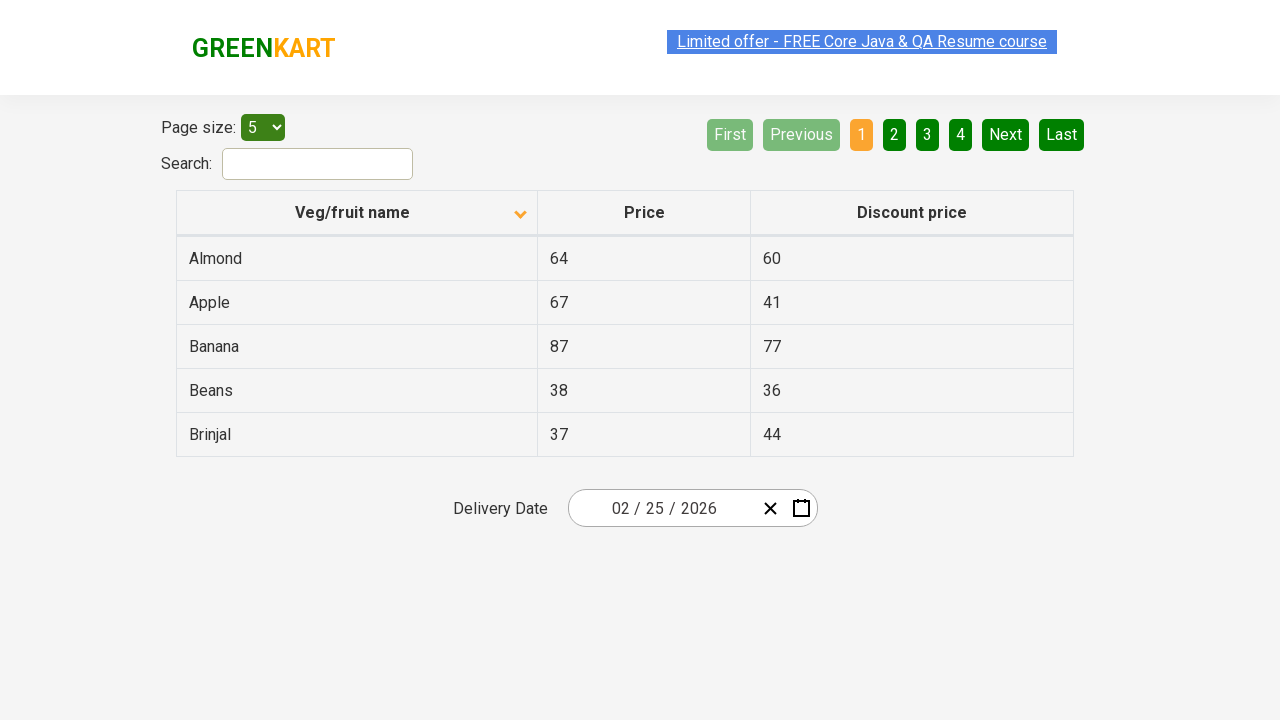